Tests the search functionality with an empty text input to verify behavior when no search term is provided.

Starting URL: https://www.labirint.ru/

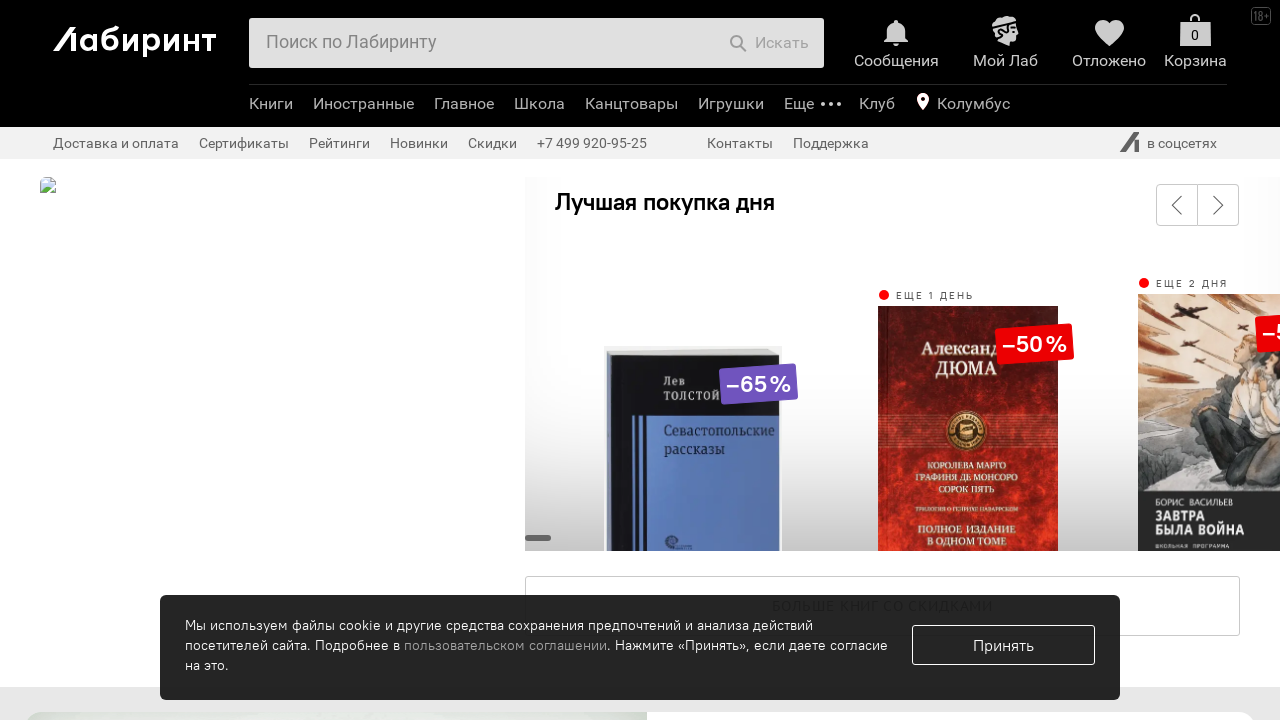

Cleared search field to test empty text input on #search-field
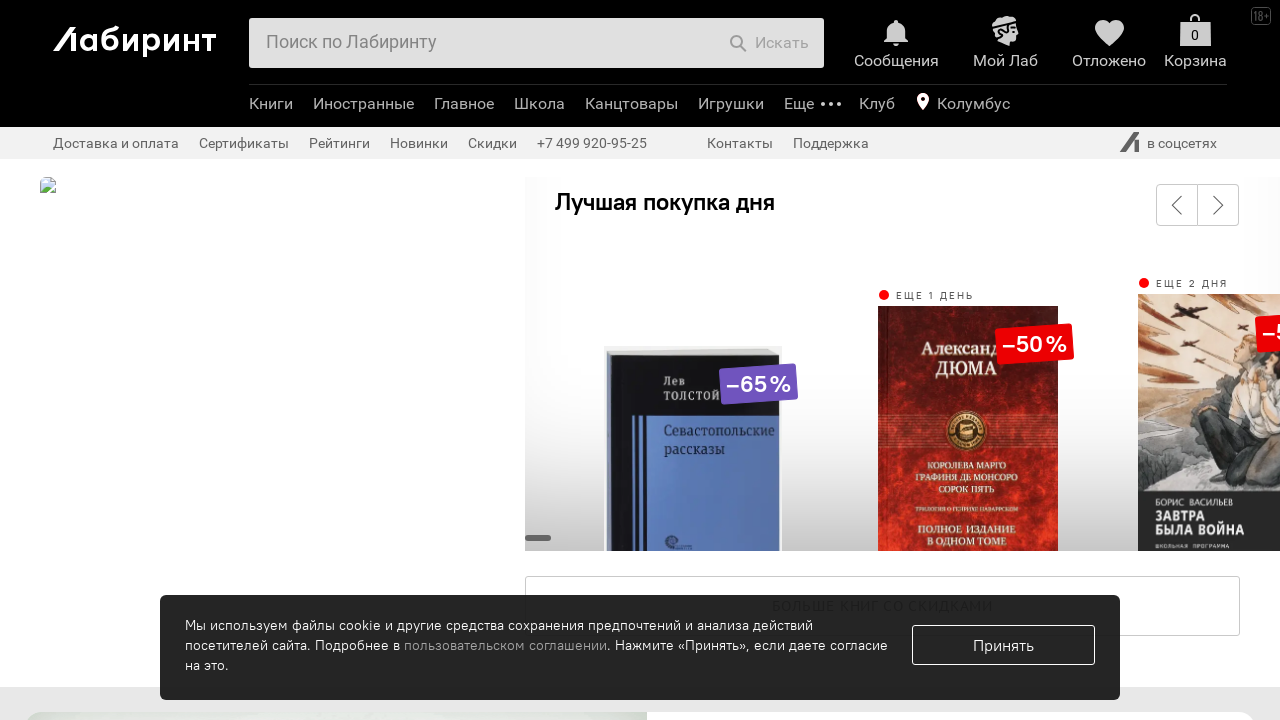

Clicked search submit button with empty search field at (782, 43) on .b-header-b-search-e-btntxt
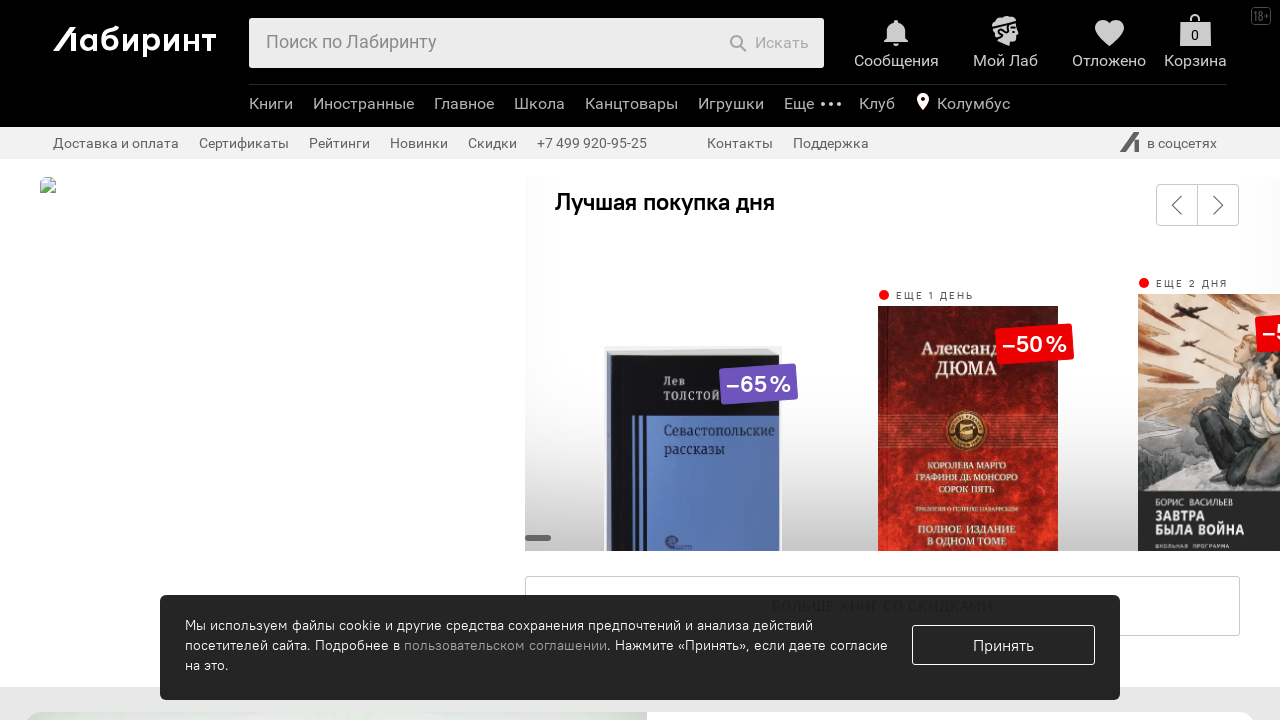

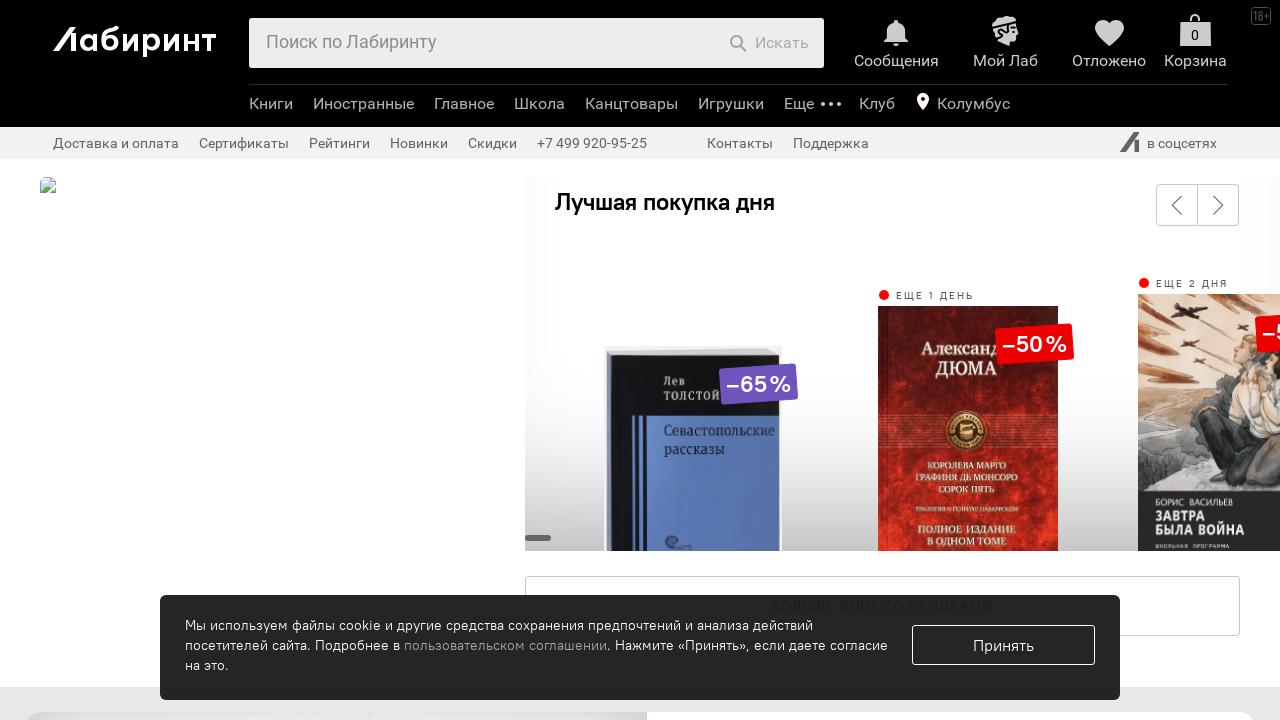